Navigates to FreeCRM homepage and clicks the login button

Starting URL: https://freecrm.com/

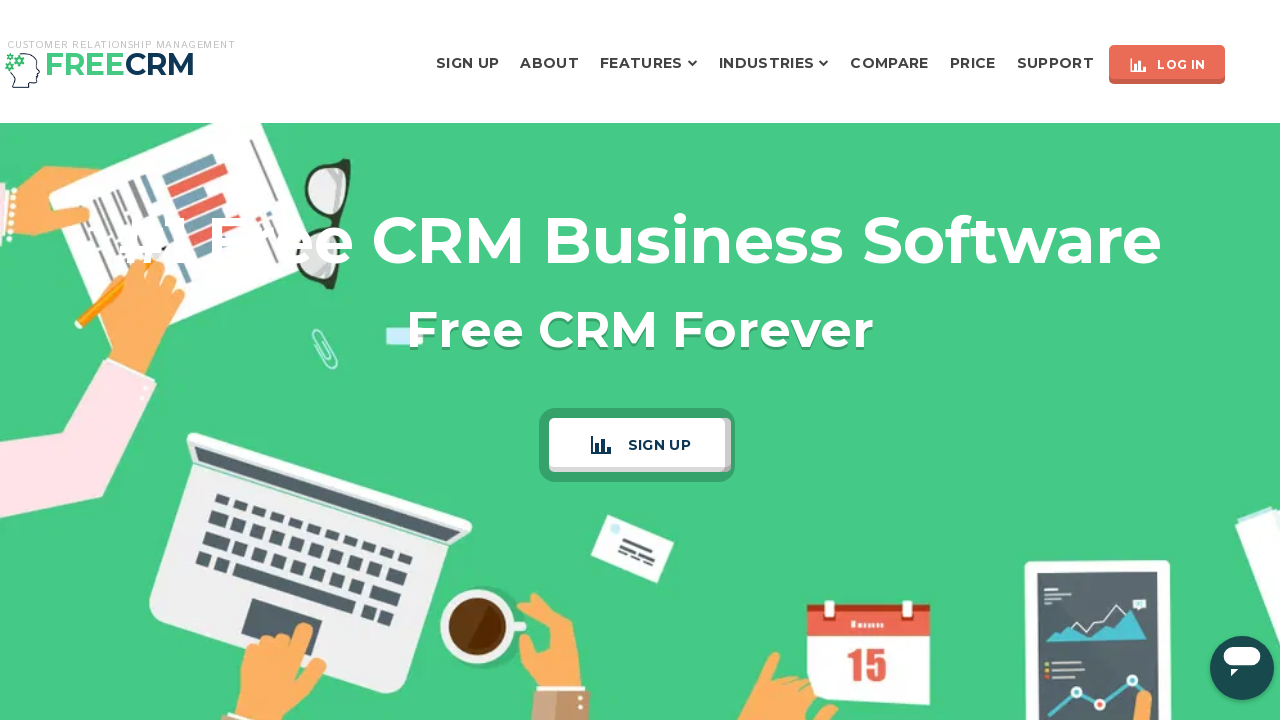

Clicked the login button on FreeCRM homepage at (1167, 64) on a.btn.btn-primary.btn-xs-2.btn-shadow.btn-rect.btn-icon.btn-icon-left
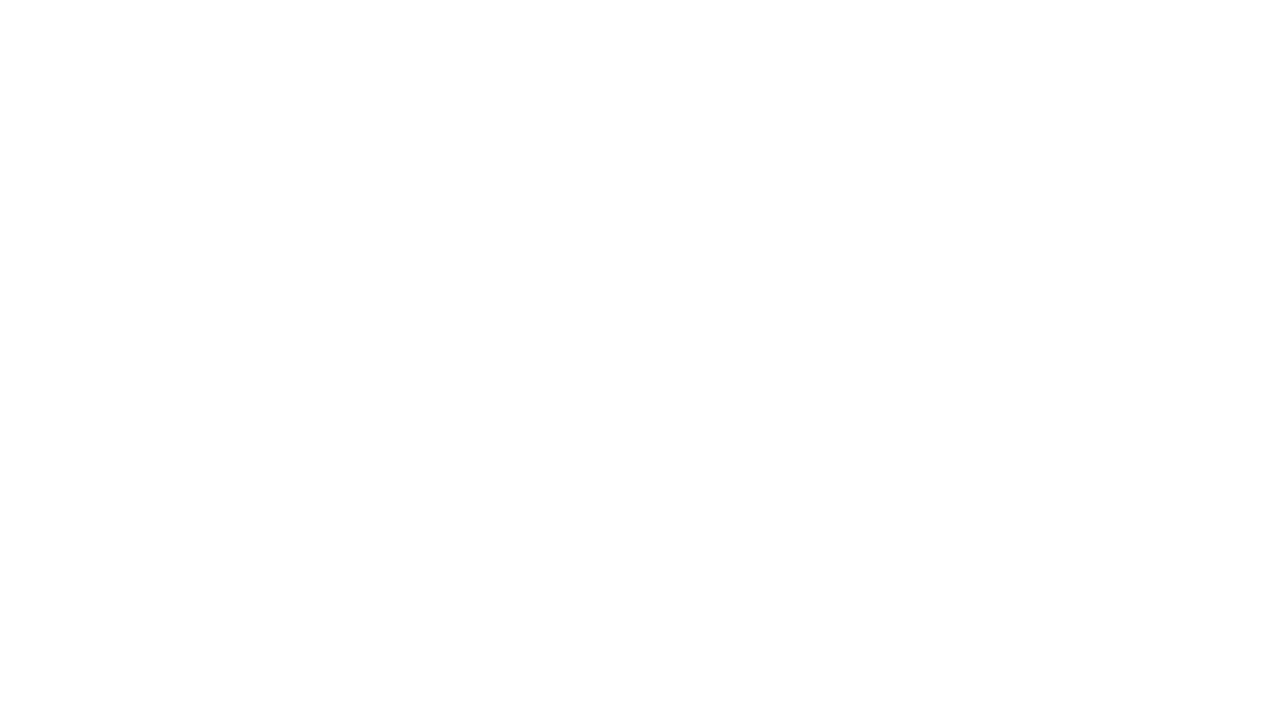

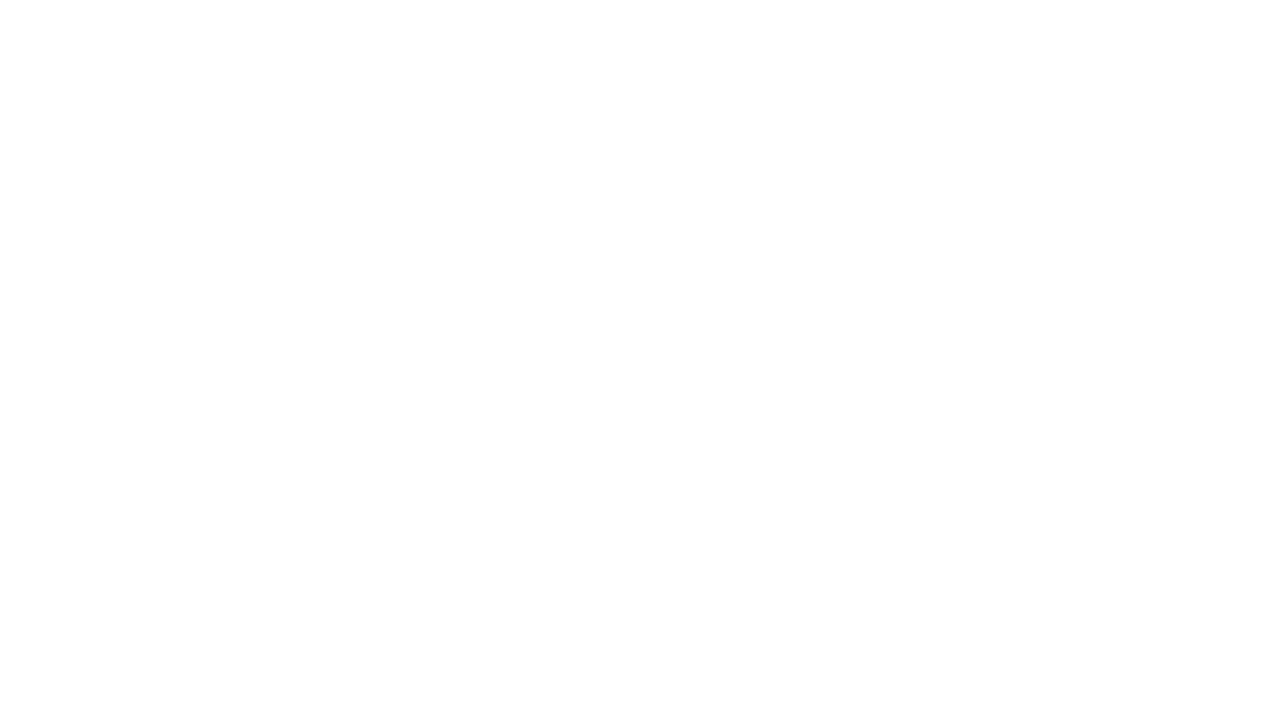